Tests radio button handling by clicking through all radio buttons in a group on an automation practice page

Starting URL: https://rahulshettyacademy.com/AutomationPractice/

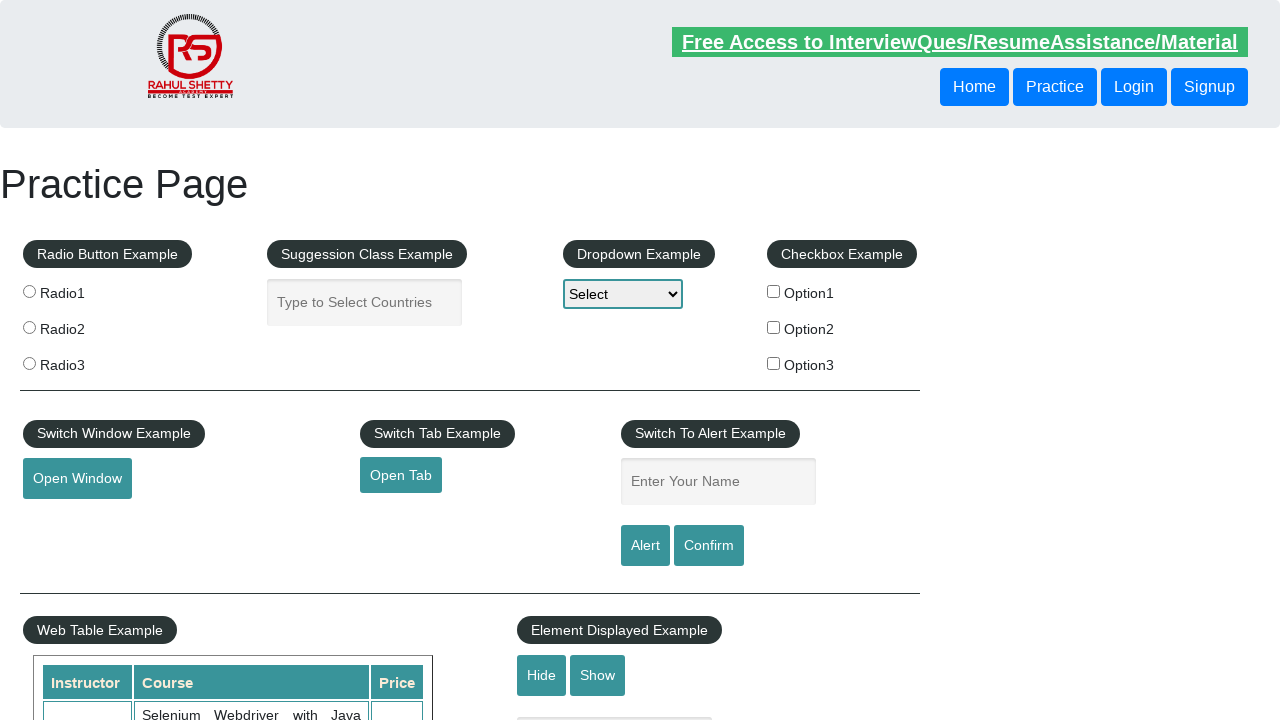

Waited for radio buttons to be visible on the page
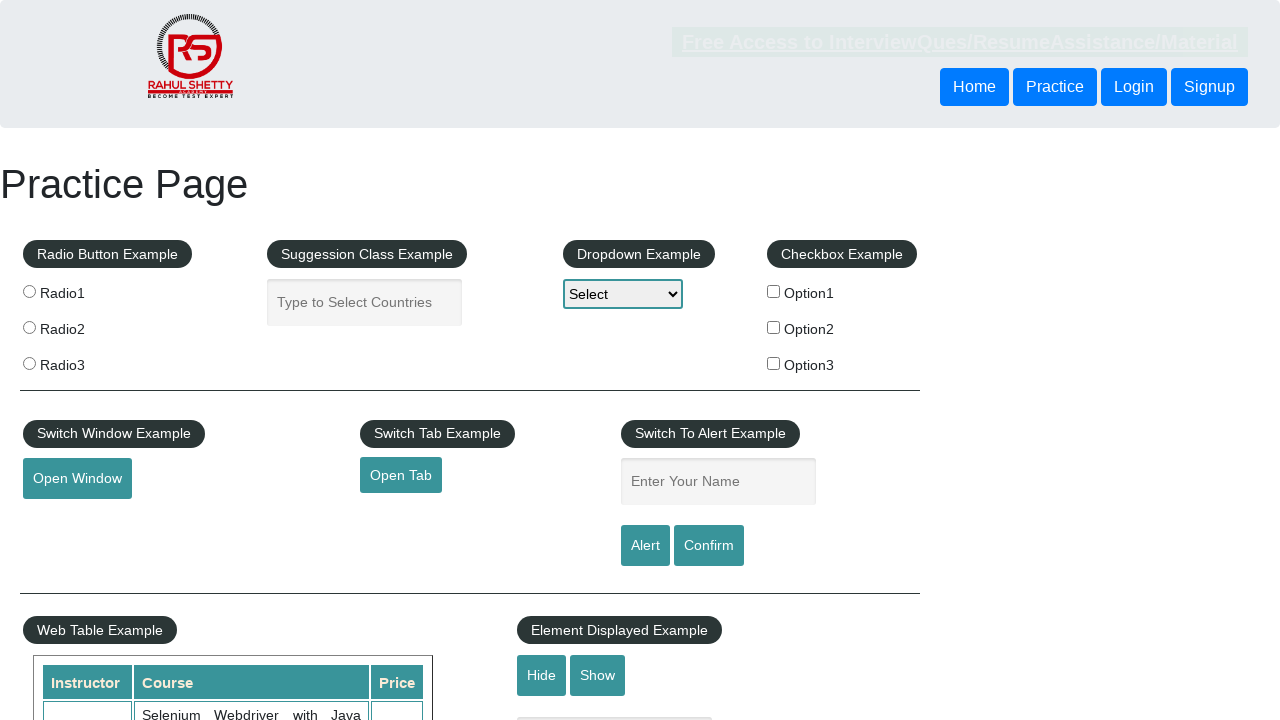

Located all radio buttons in the group
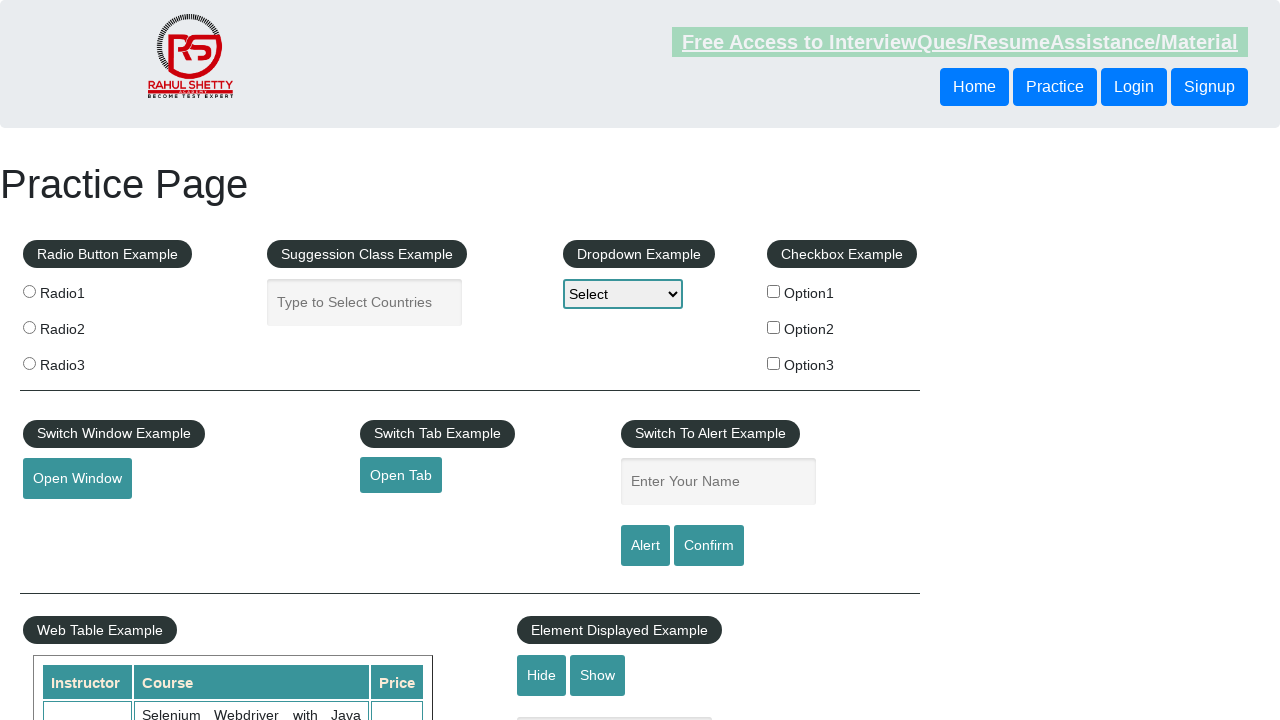

Found 3 radio buttons in total
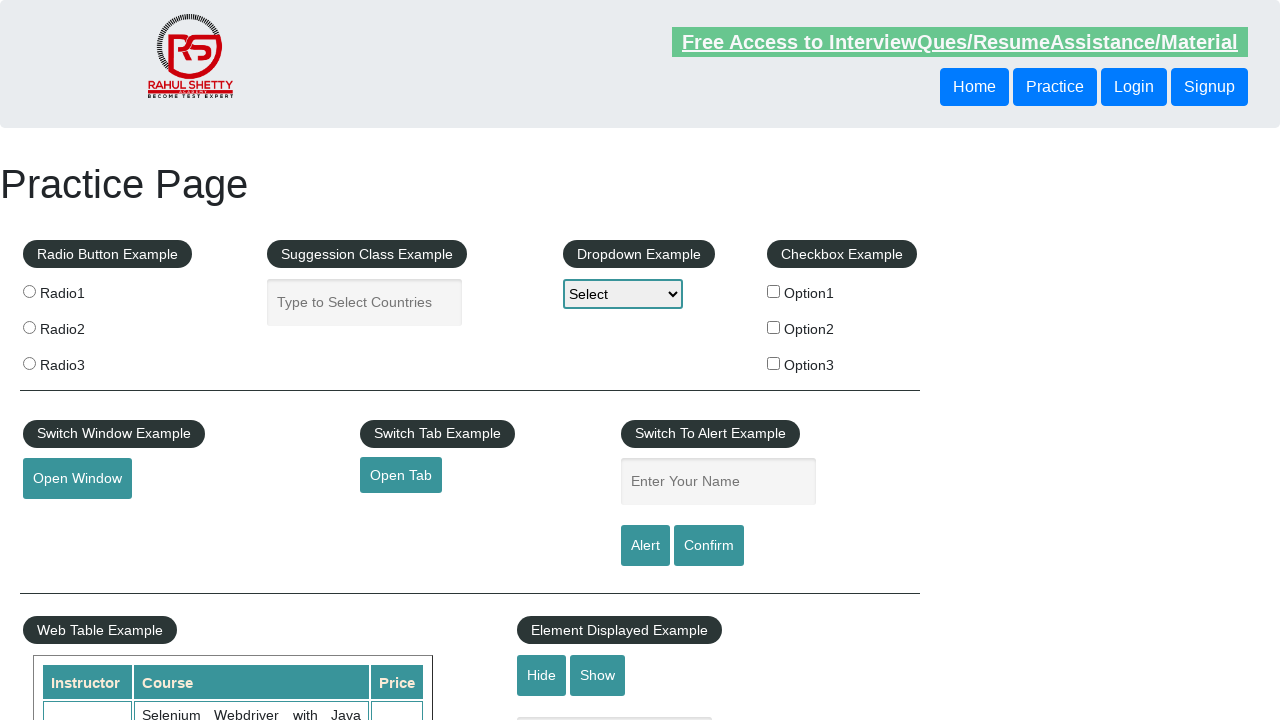

Clicked radio button 1 of 3 at (29, 291) on input[name='radioButton'] >> nth=0
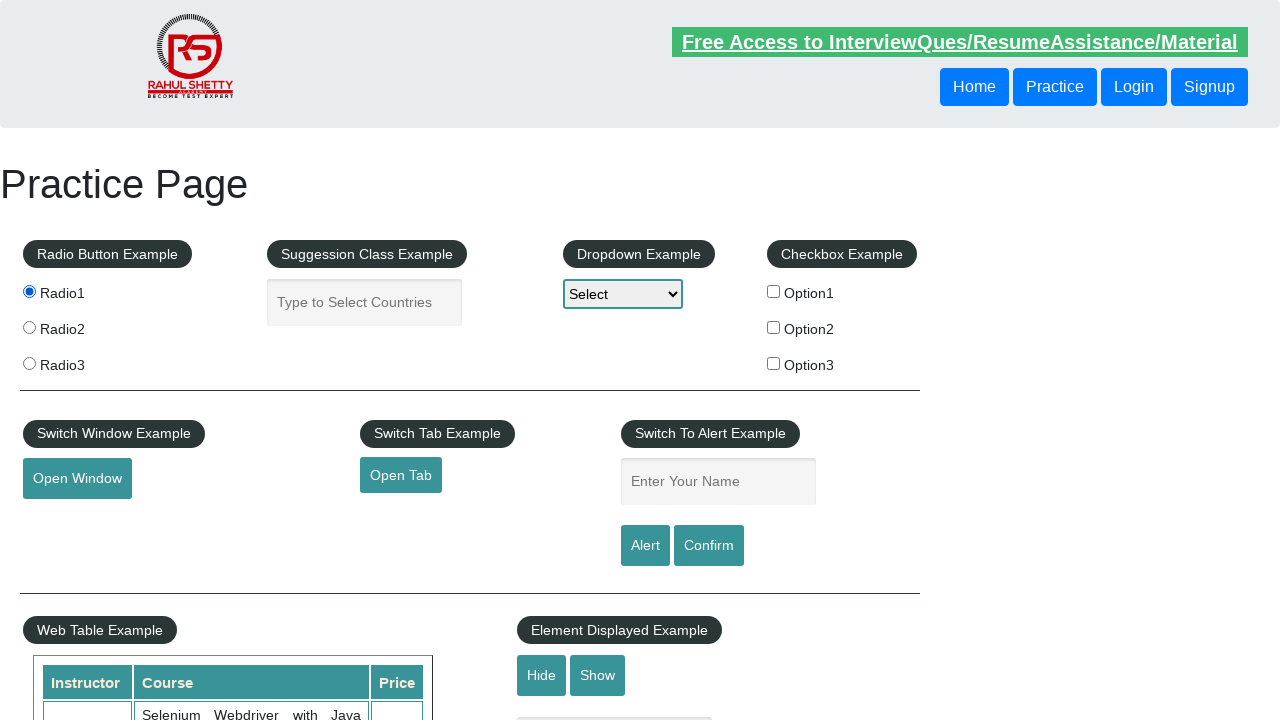

Clicked radio button 2 of 3 at (29, 327) on input[name='radioButton'] >> nth=1
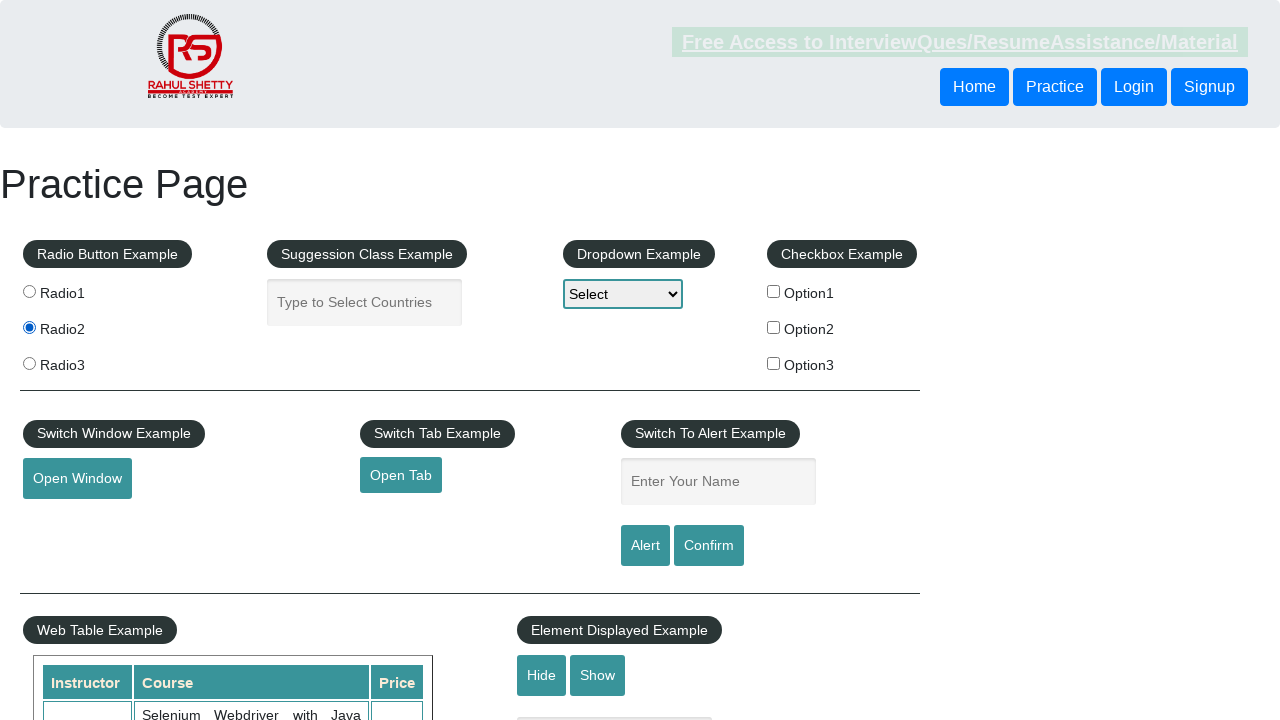

Clicked radio button 3 of 3 at (29, 363) on input[name='radioButton'] >> nth=2
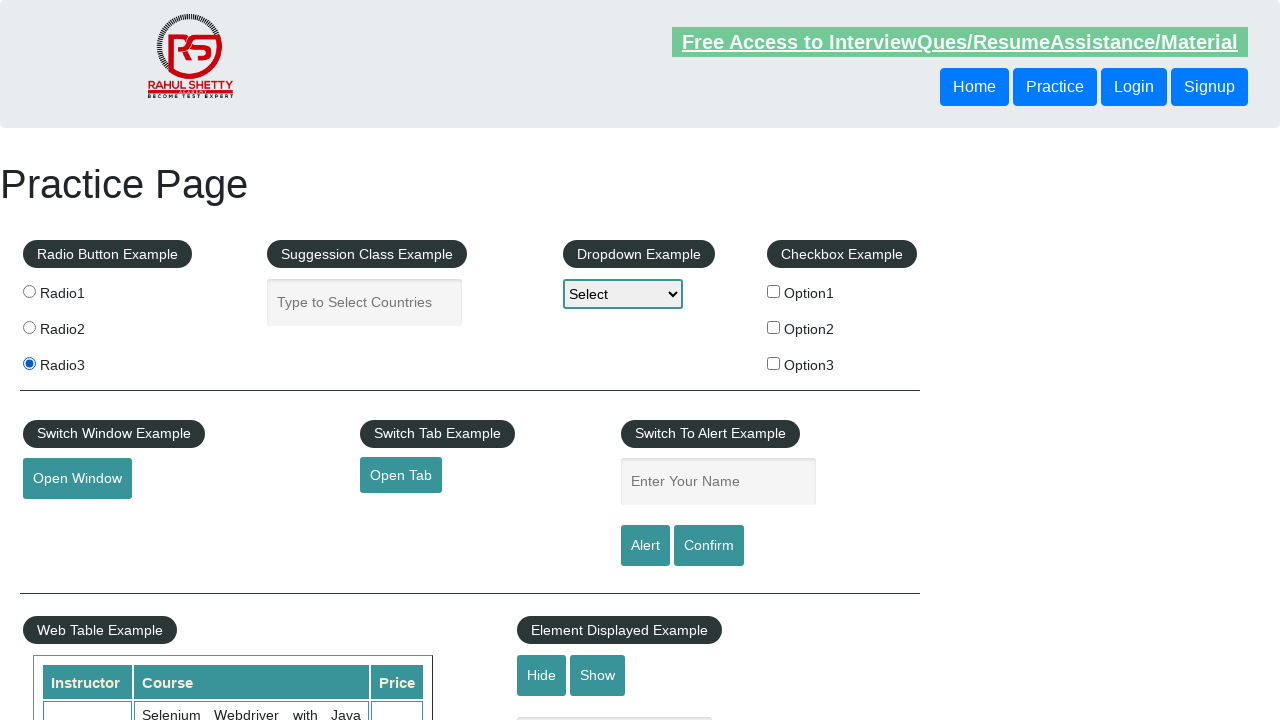

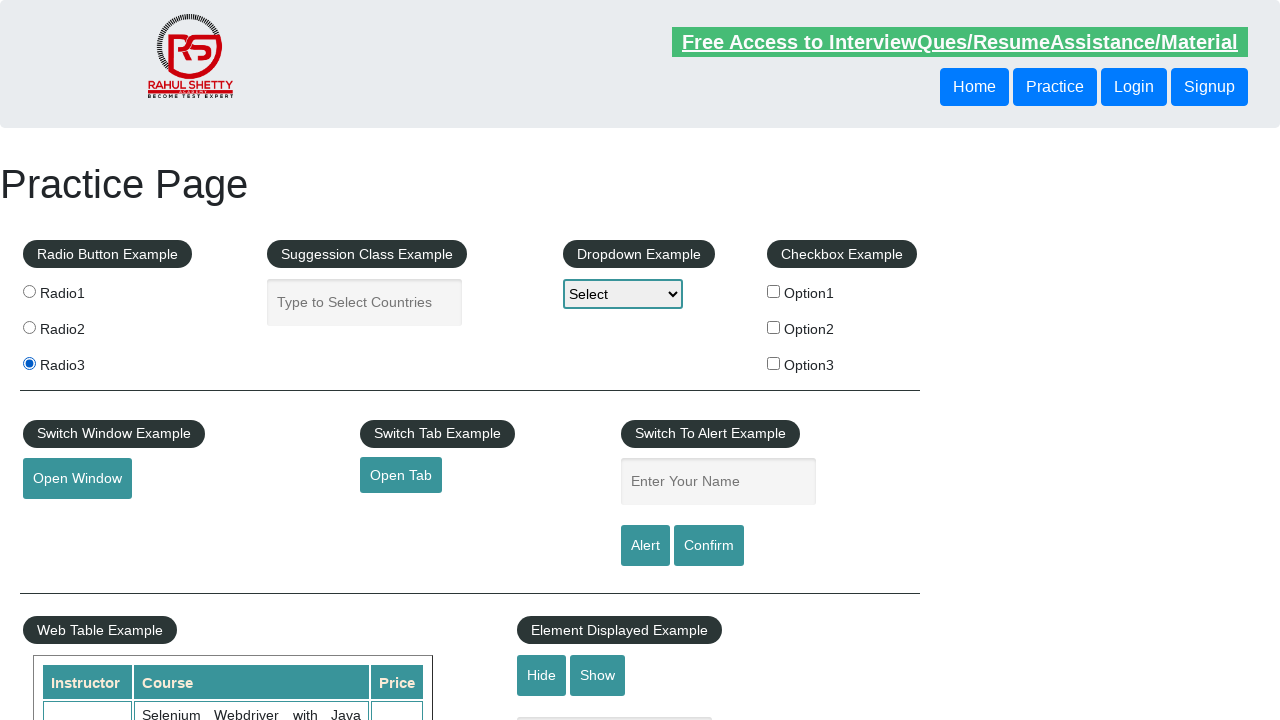